Tests searching for a park by name and navigating to the park's detail page

Starting URL: https://bcparks.ca/

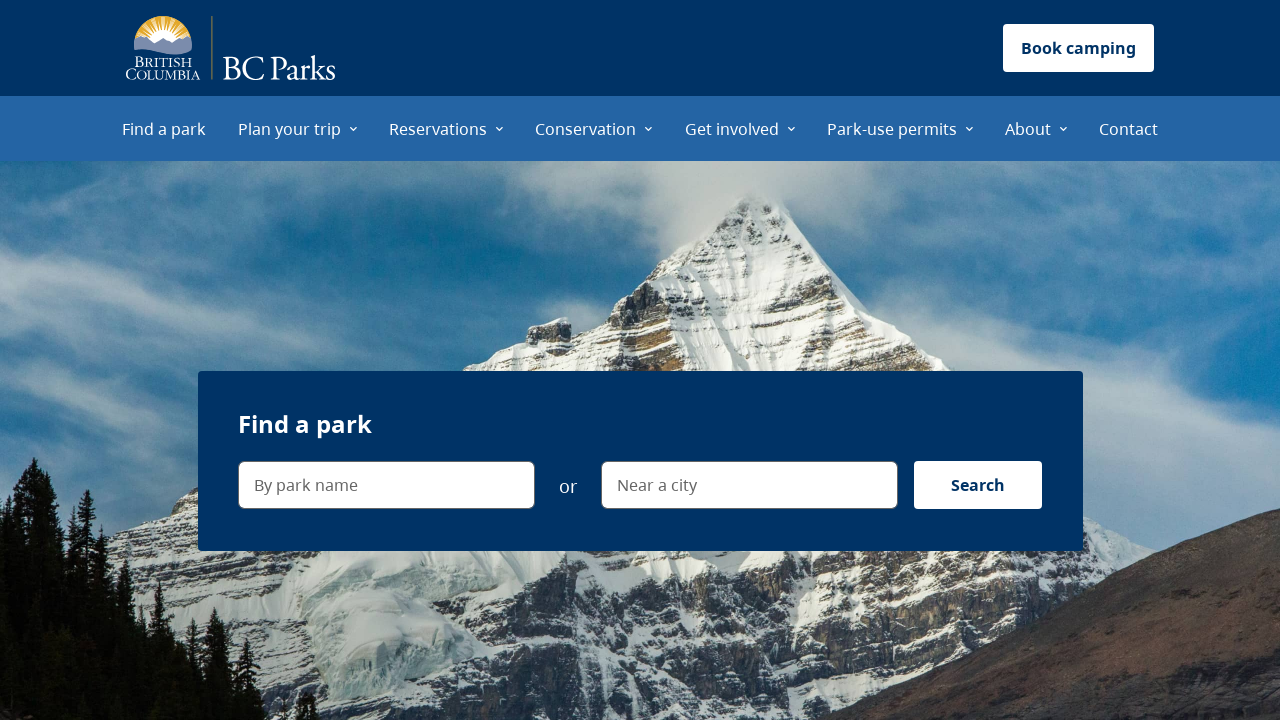

Page loaded with networkidle state
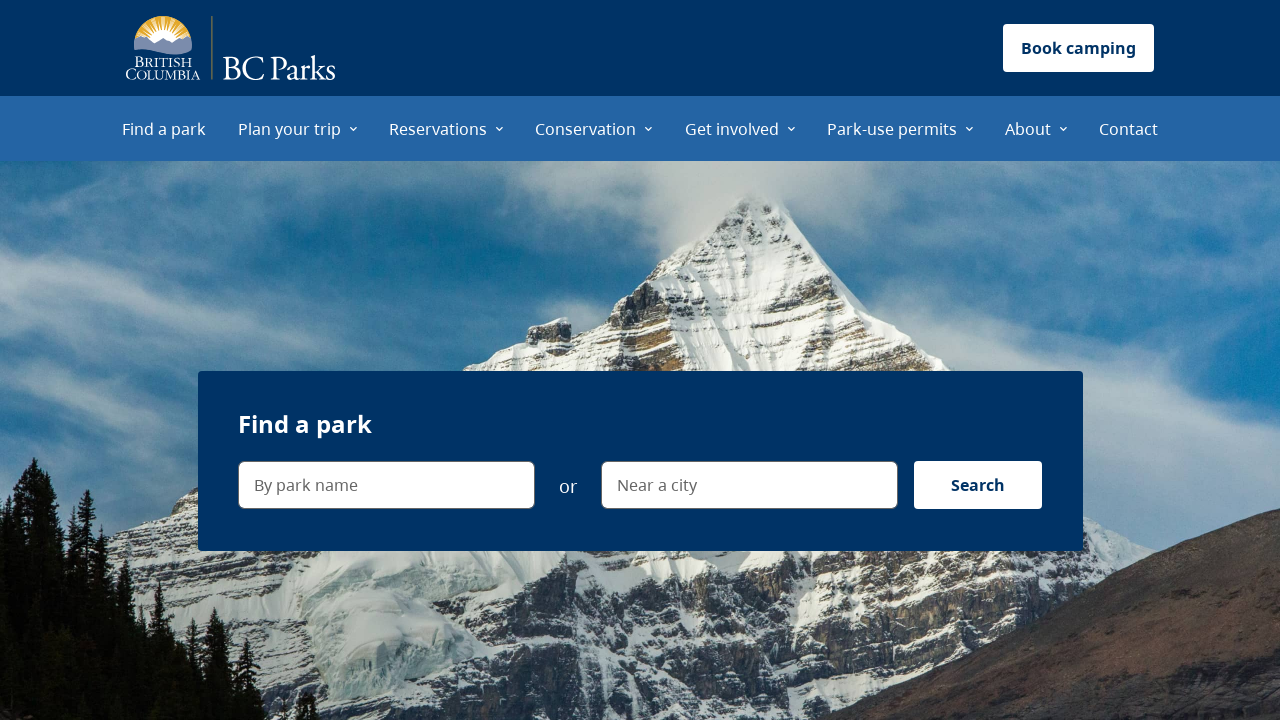

Clicked on the 'By park name' search field at (386, 485) on internal:label="By park name"i
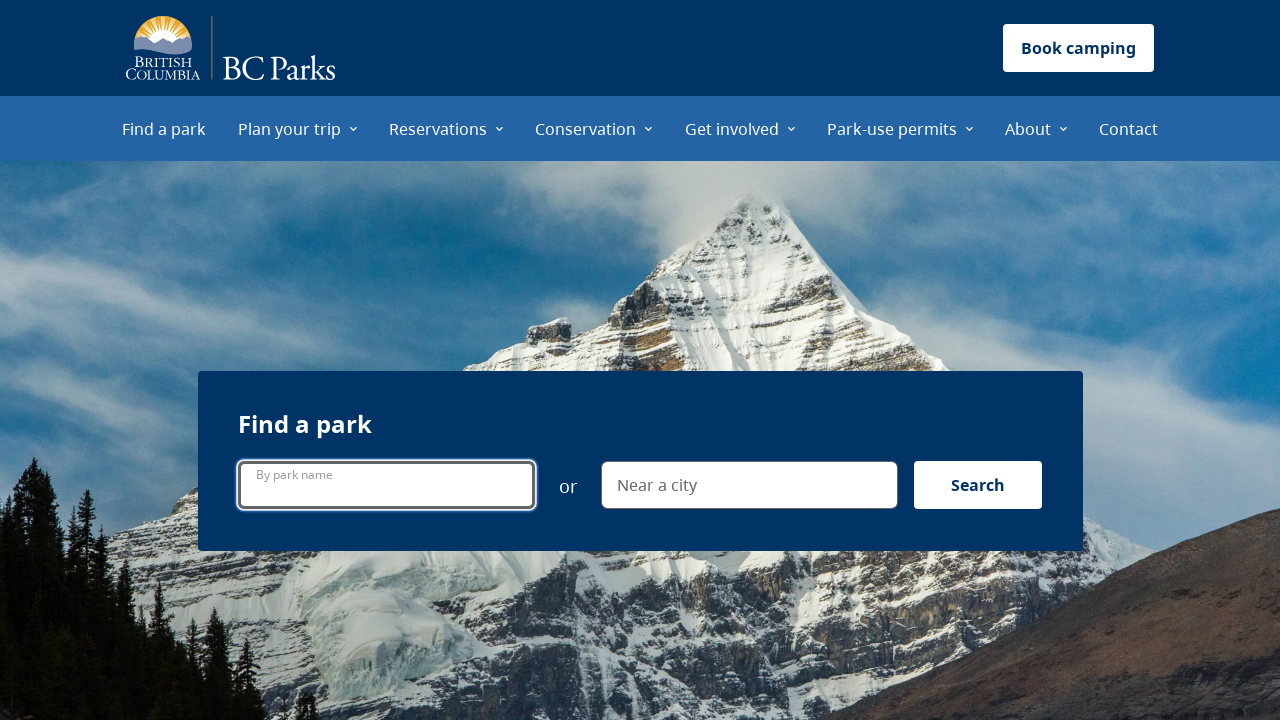

Filled search field with 'joffres' on internal:label="By park name"i
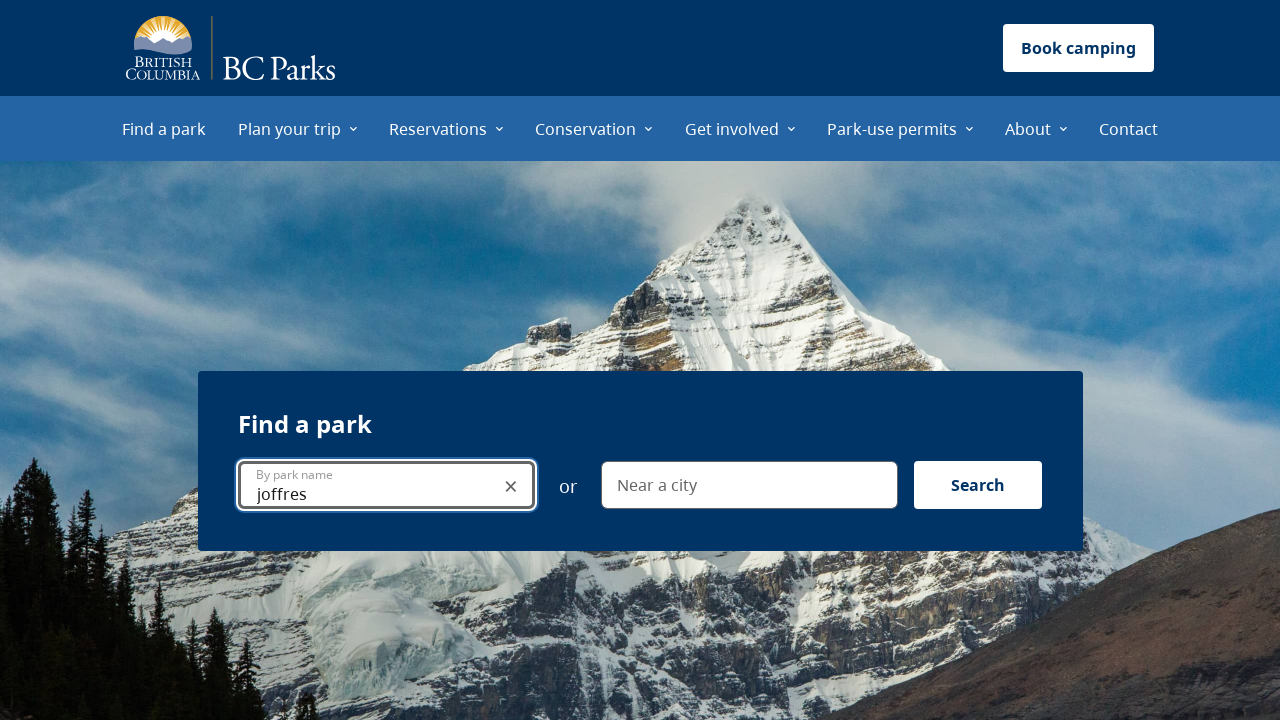

Clicked search button to find parks at (978, 485) on internal:label="Search"i
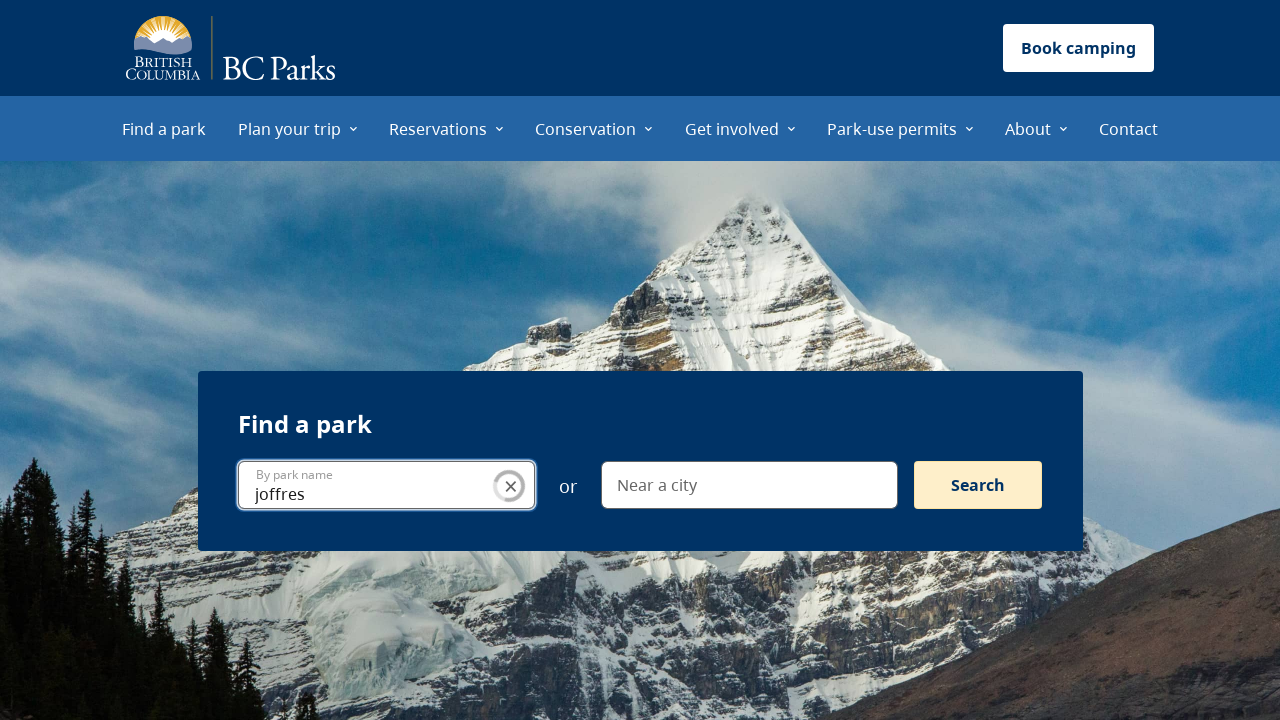

Clicked on 'Joffre Lakes Park' search result at (706, 365) on internal:role=link[name="Joffre Lakes Park"i]
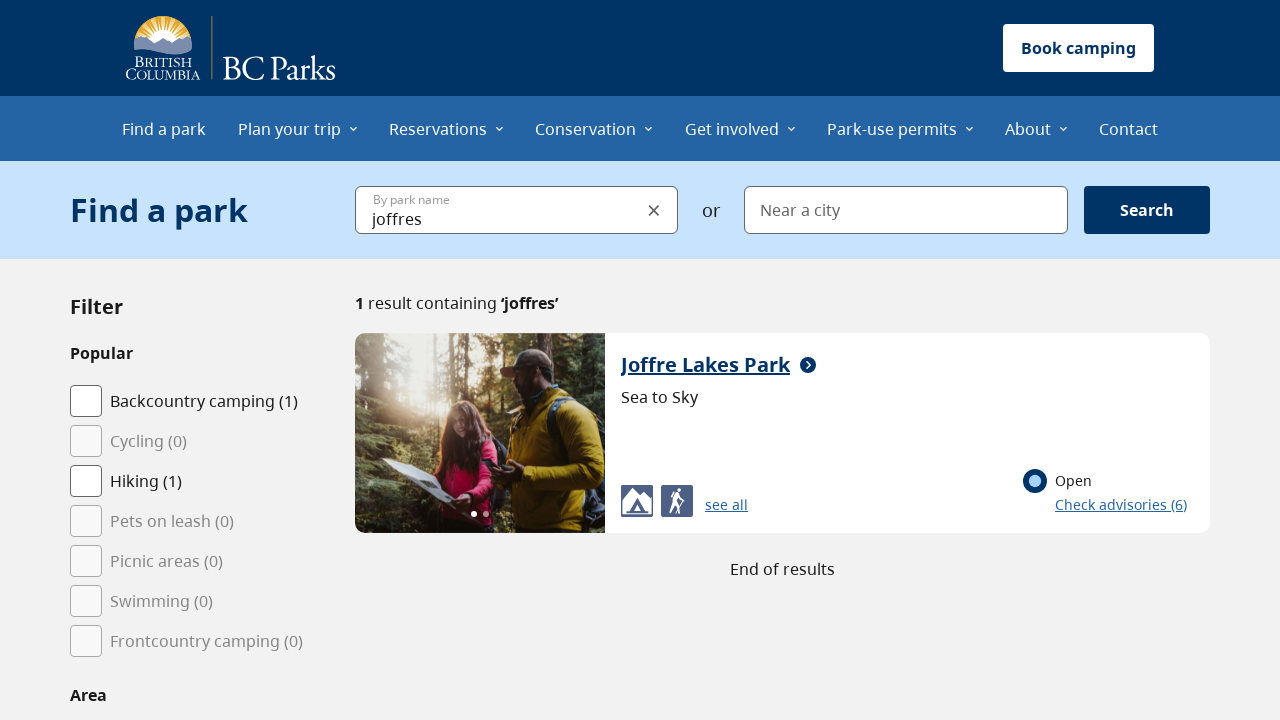

Navigated to Joffre Lakes Park detail page
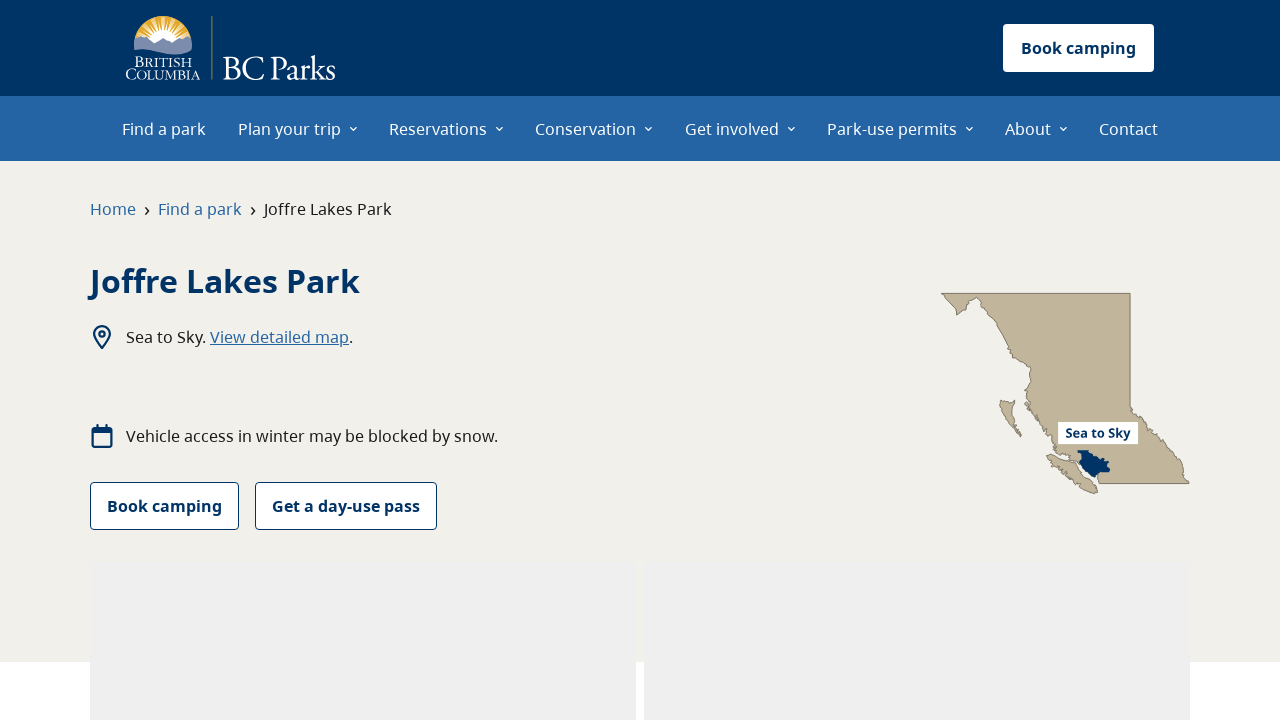

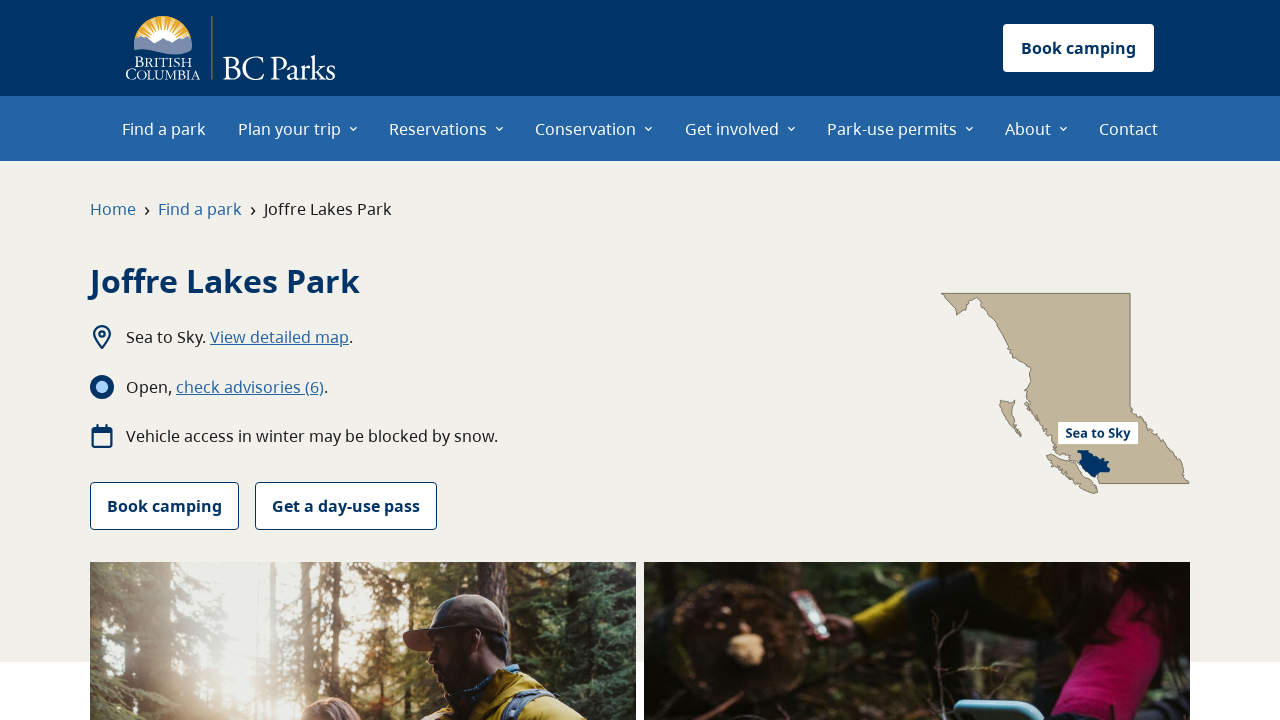